Navigates to the Netology education website and clicks on the "Course Catalog" (Каталог курсов) link to view available courses.

Starting URL: https://netology.ru

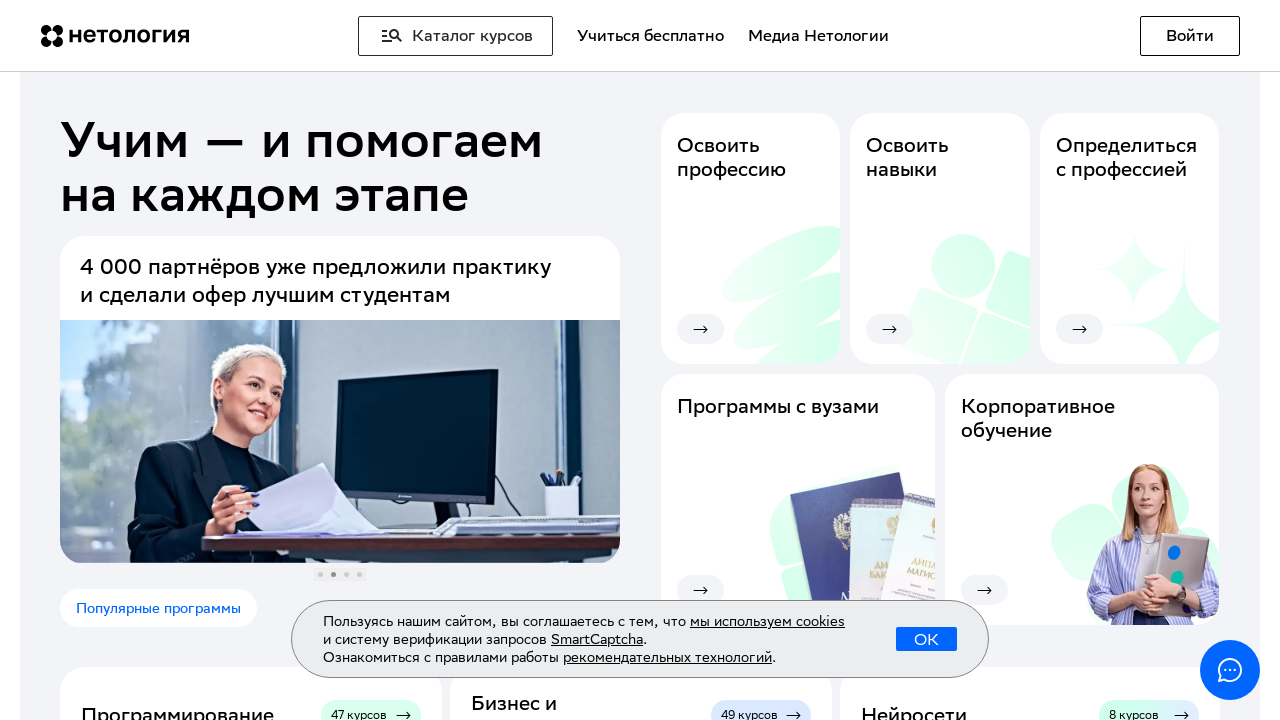

Navigated to Netology education website
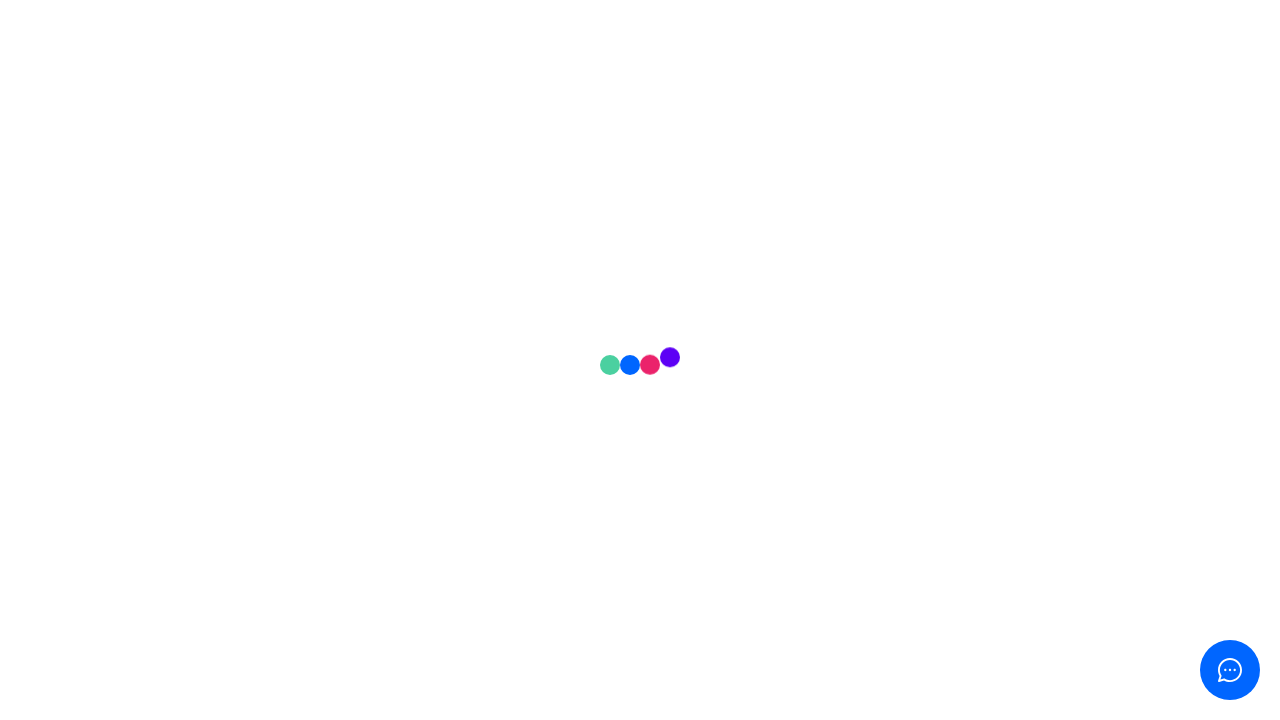

Clicked on 'Course Catalog' (Каталог курсов) link at (456, 36) on text=Каталог курсов
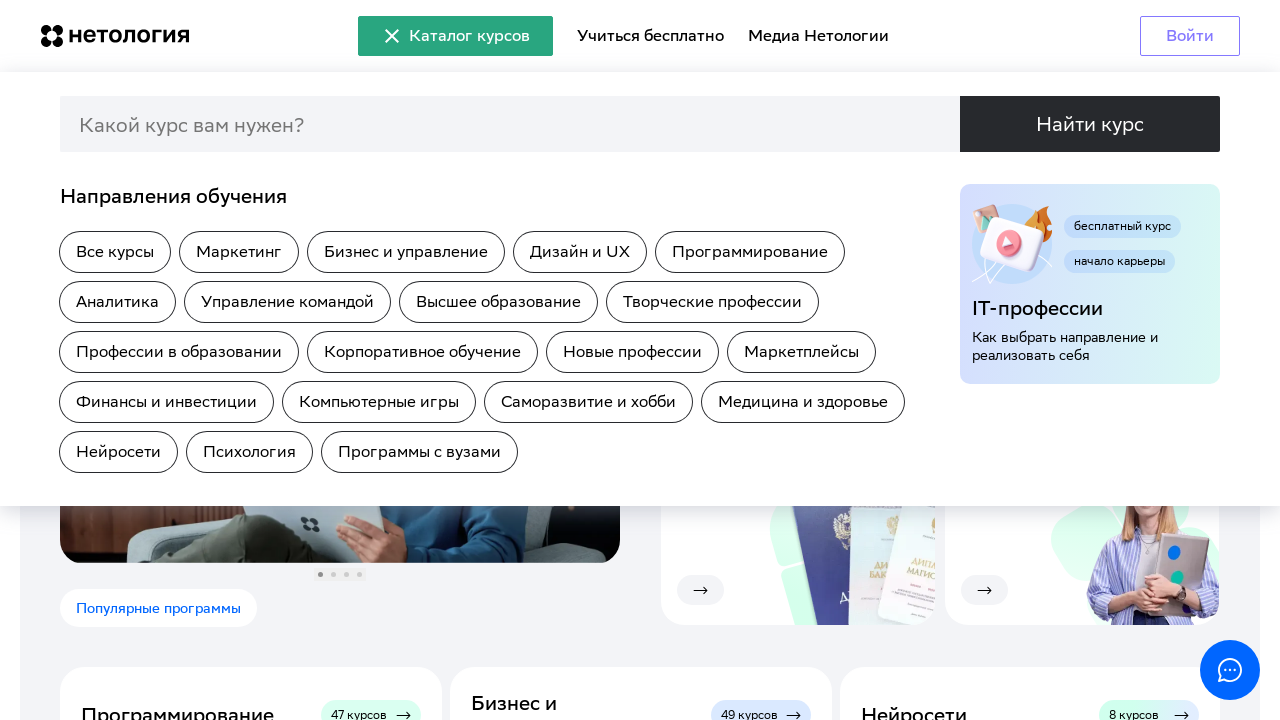

Waited for page to load and network to become idle
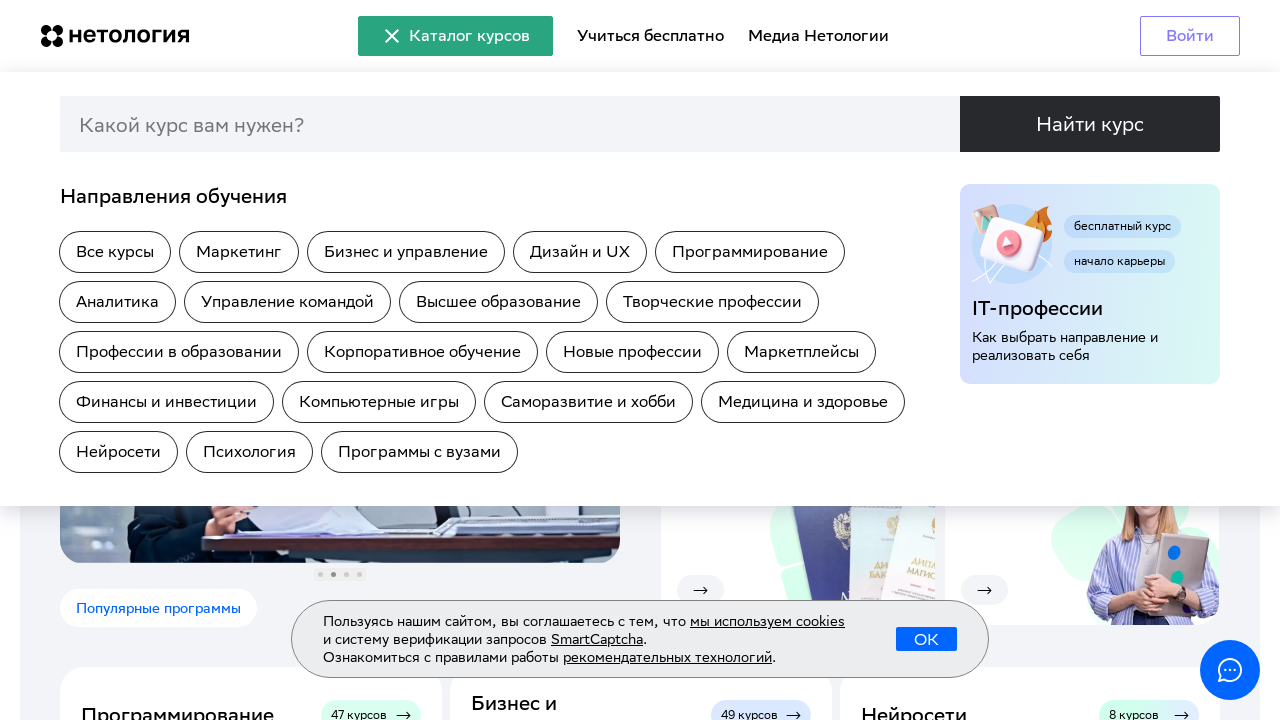

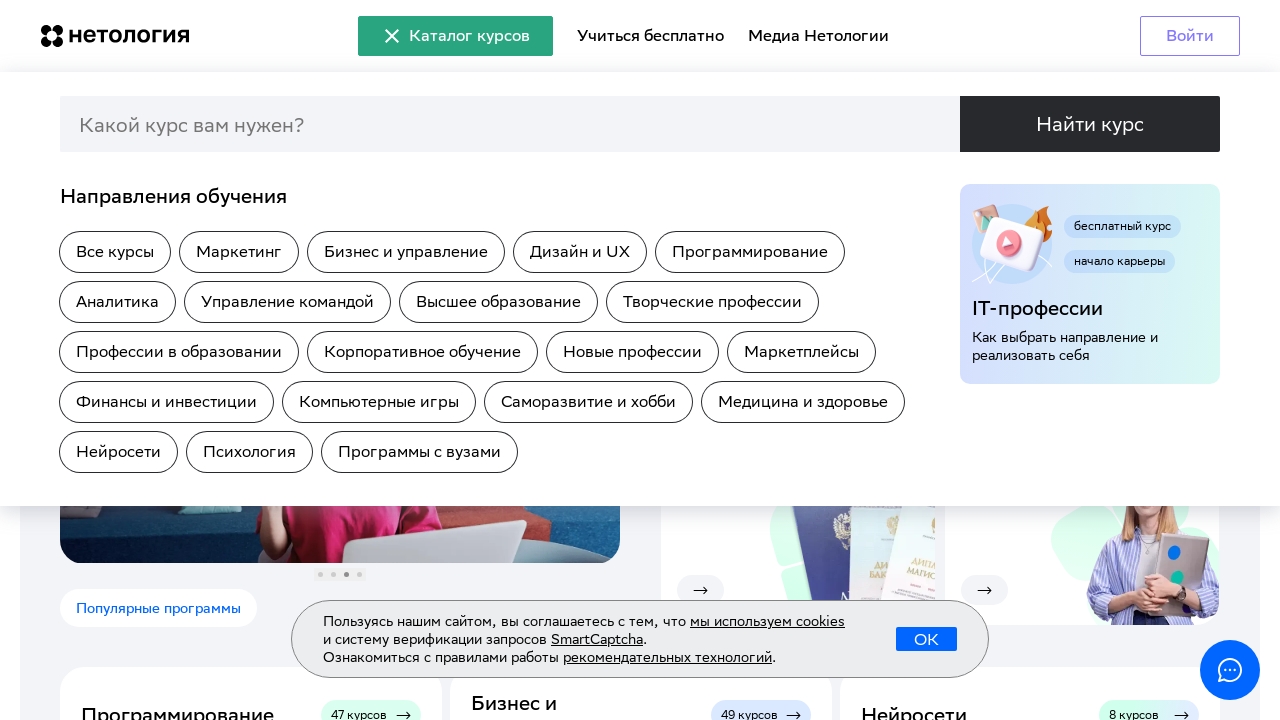